Tests the full name input field on DemoQA text-box page by entering a name, submitting the form, and verifying the displayed result

Starting URL: https://demoqa.com/text-box

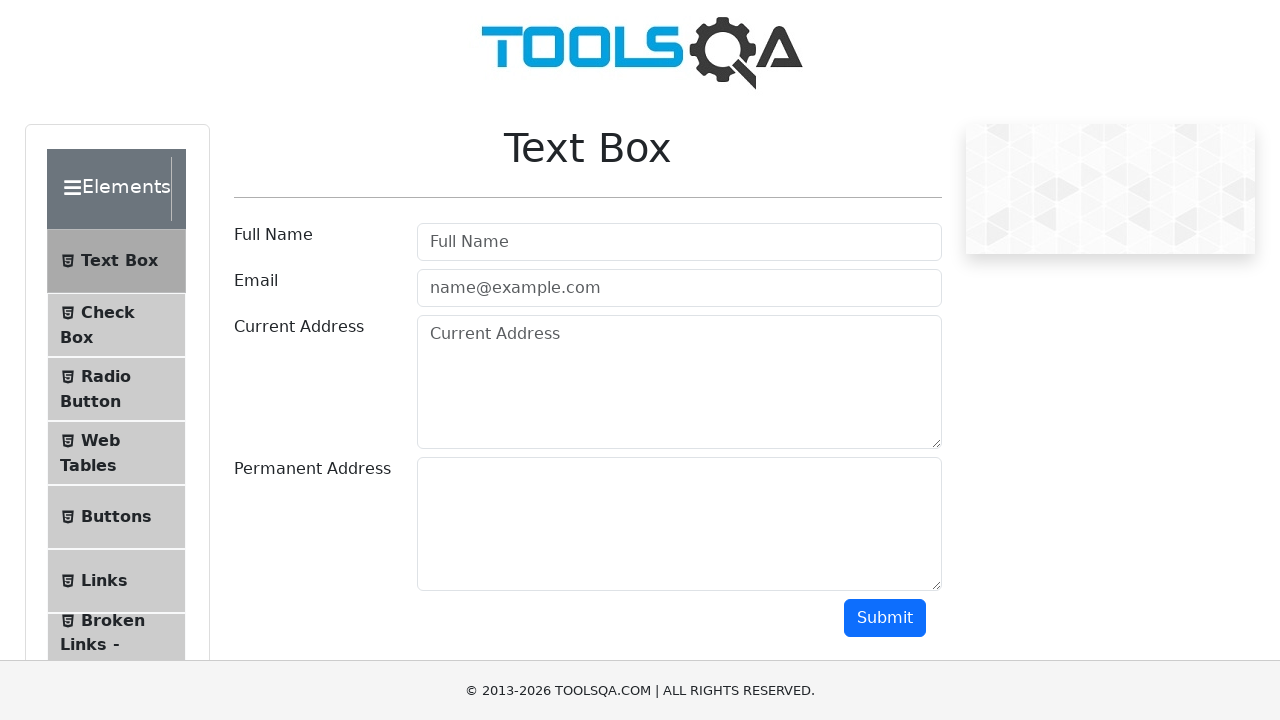

Filled full name input field with 'Lina Benetiene' on input#userName
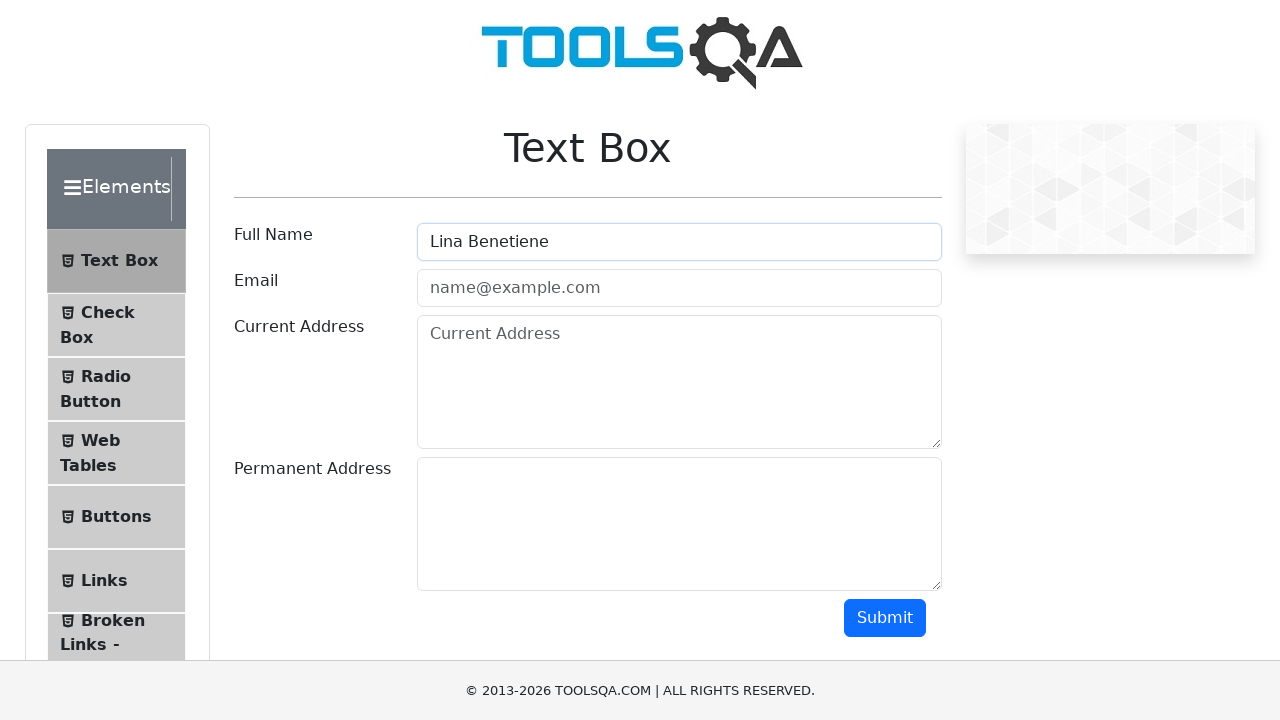

Clicked submit button to submit the form at (885, 618) on button#submit
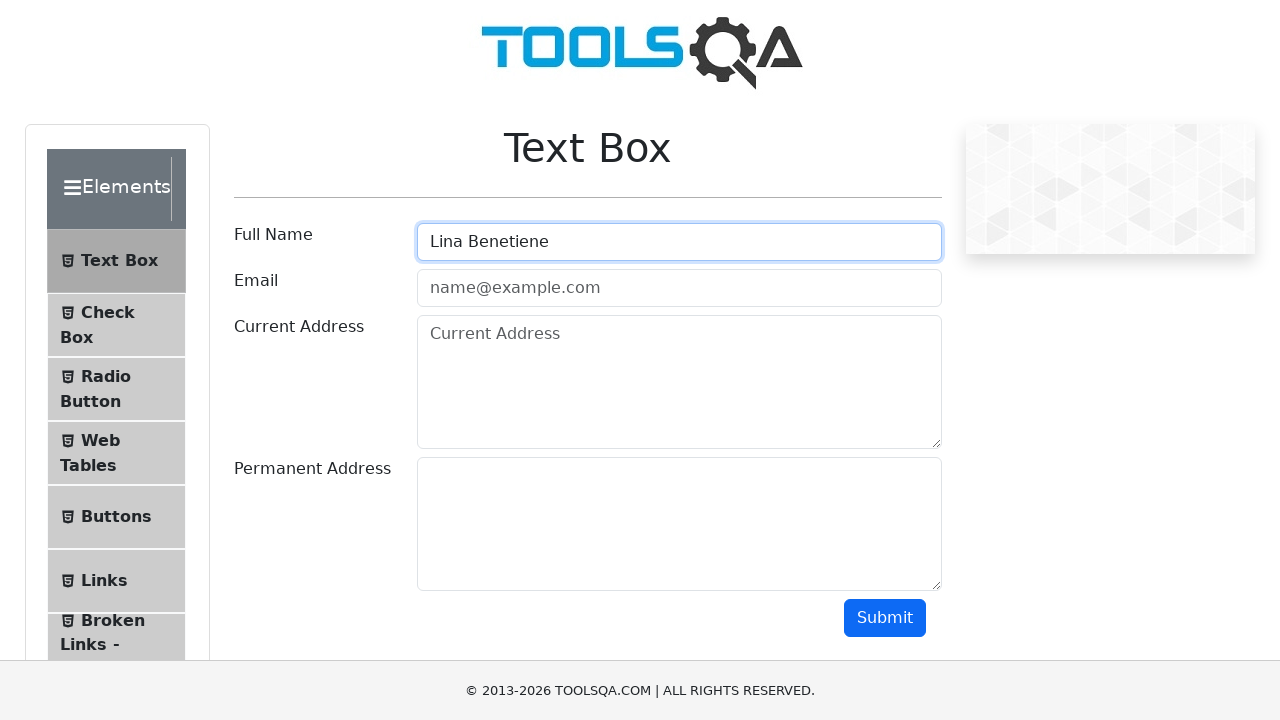

Name output paragraph loaded and displayed
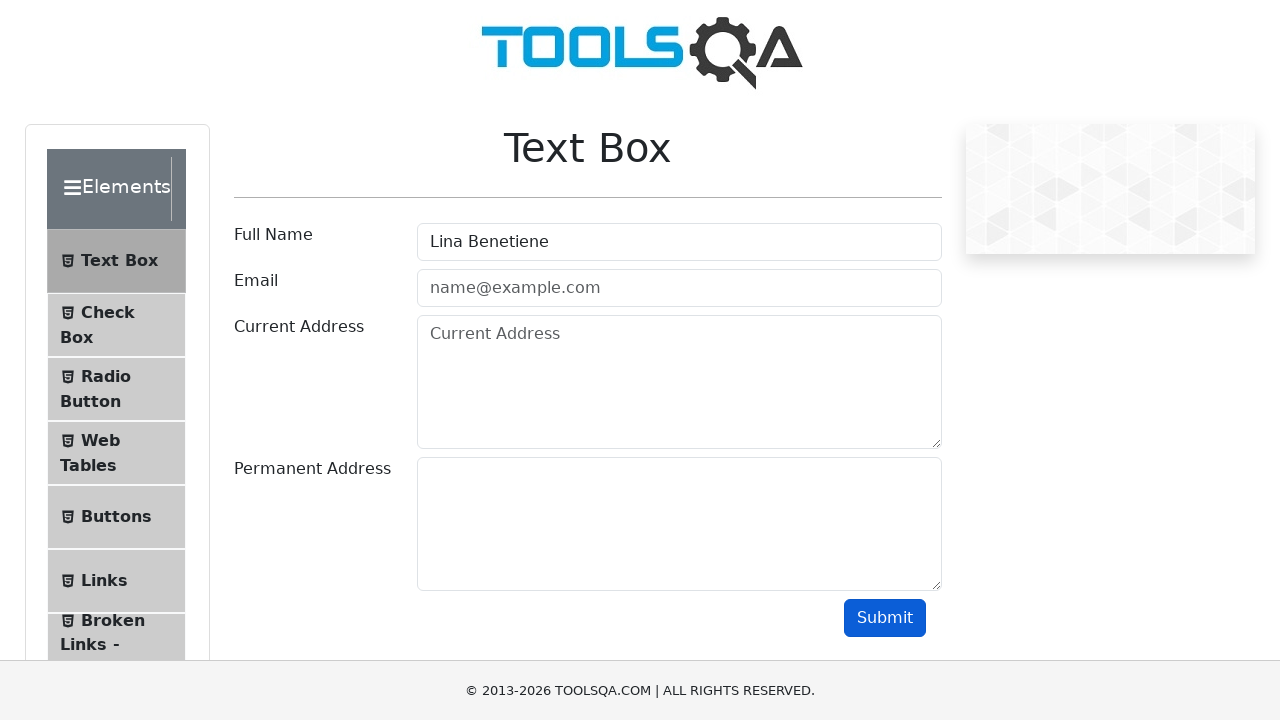

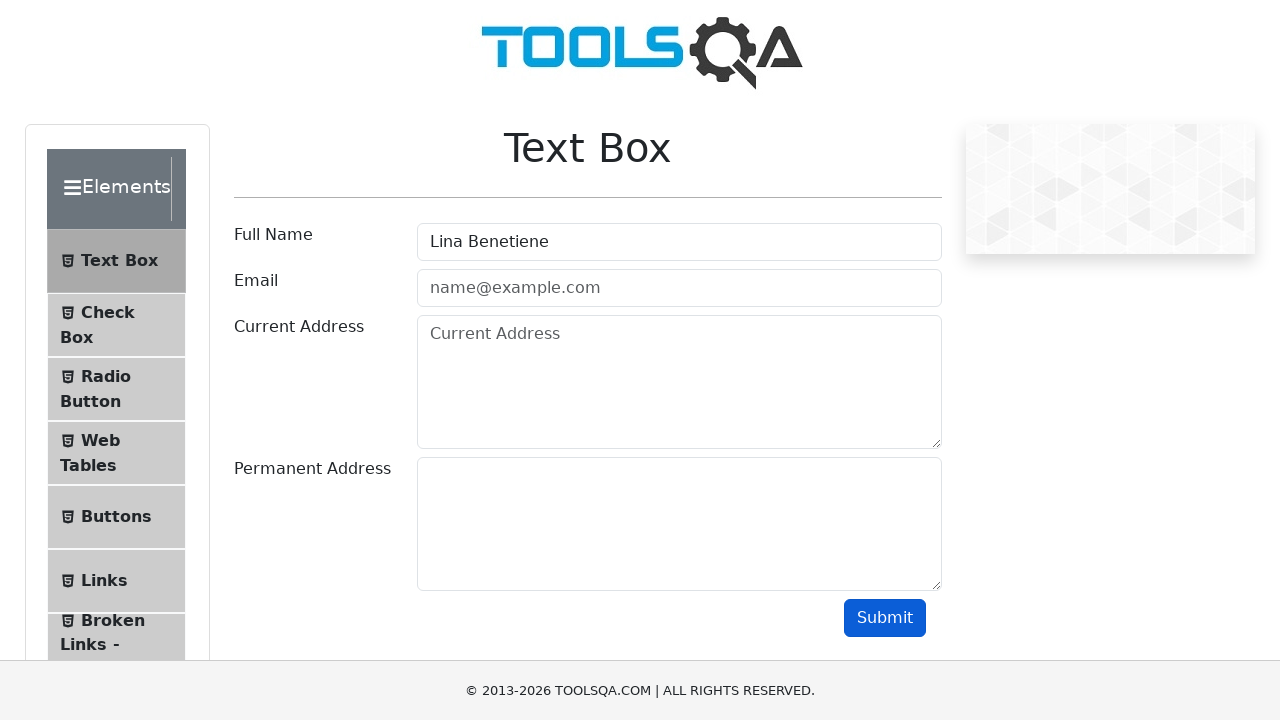